Tests that edits are cancelled when pressing Escape key

Starting URL: https://demo.playwright.dev/todomvc

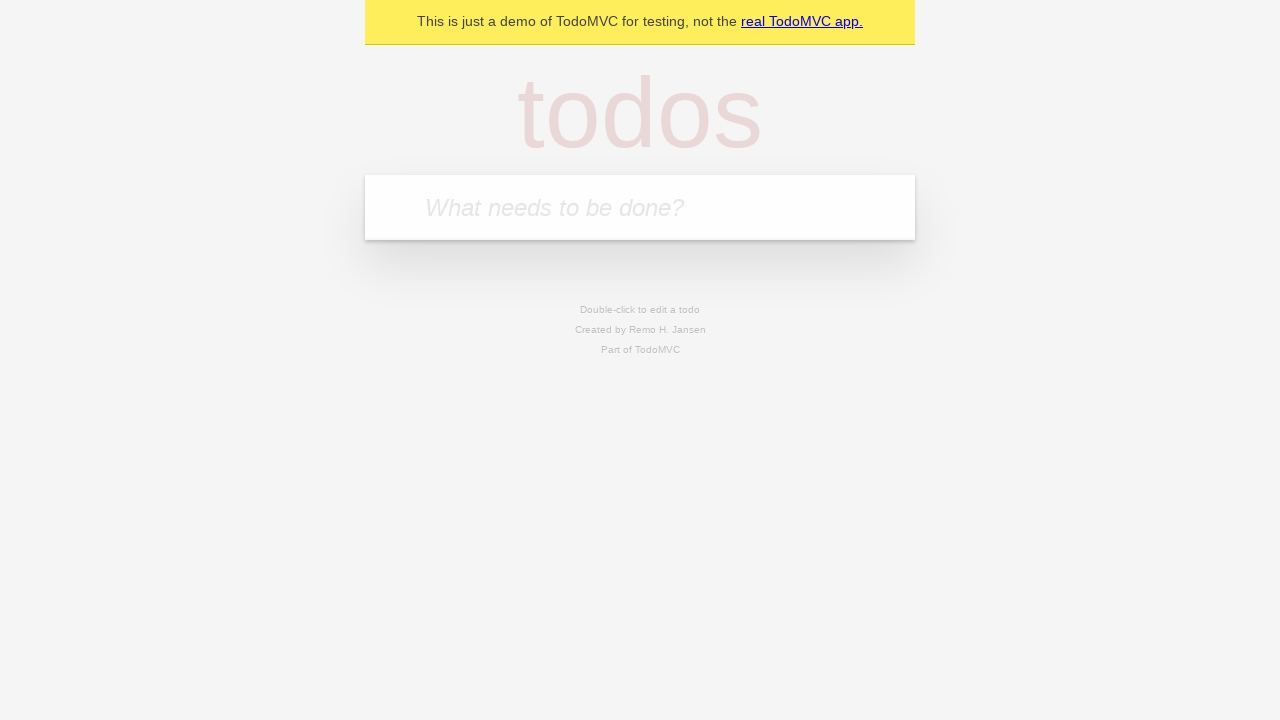

Filled todo input with 'buy some cheese' on internal:attr=[placeholder="What needs to be done?"i]
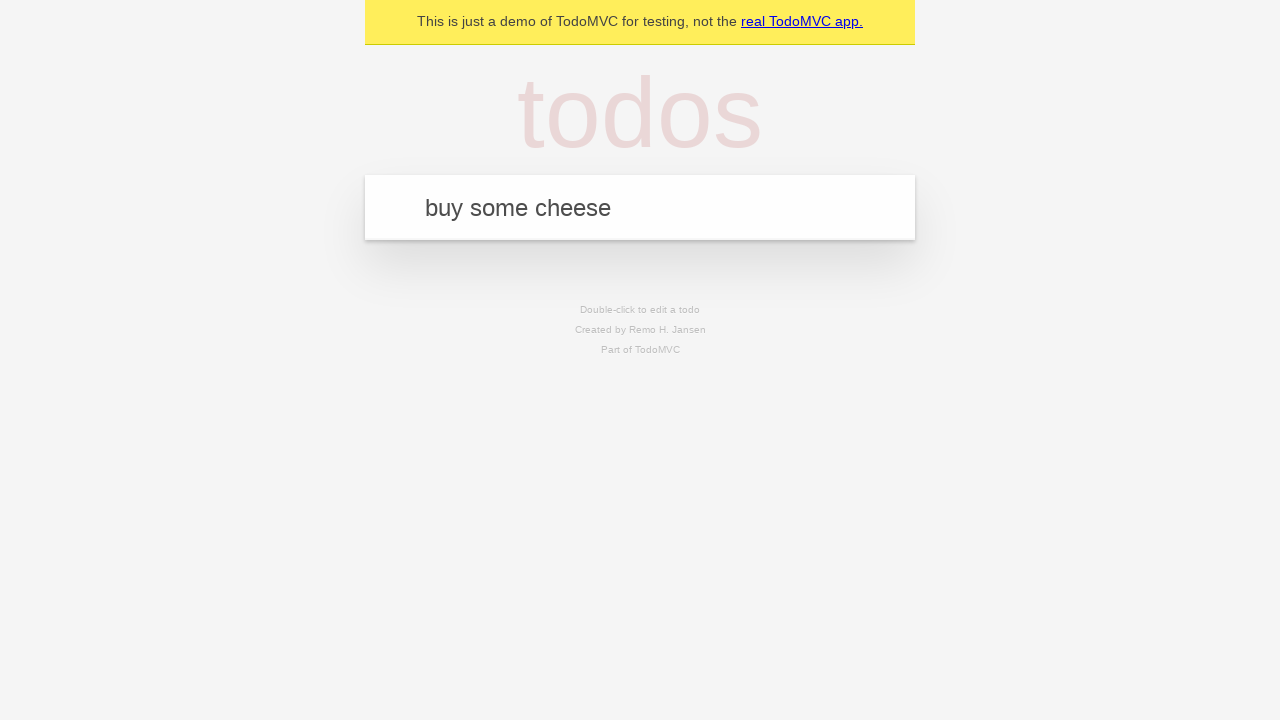

Pressed Enter to add first todo on internal:attr=[placeholder="What needs to be done?"i]
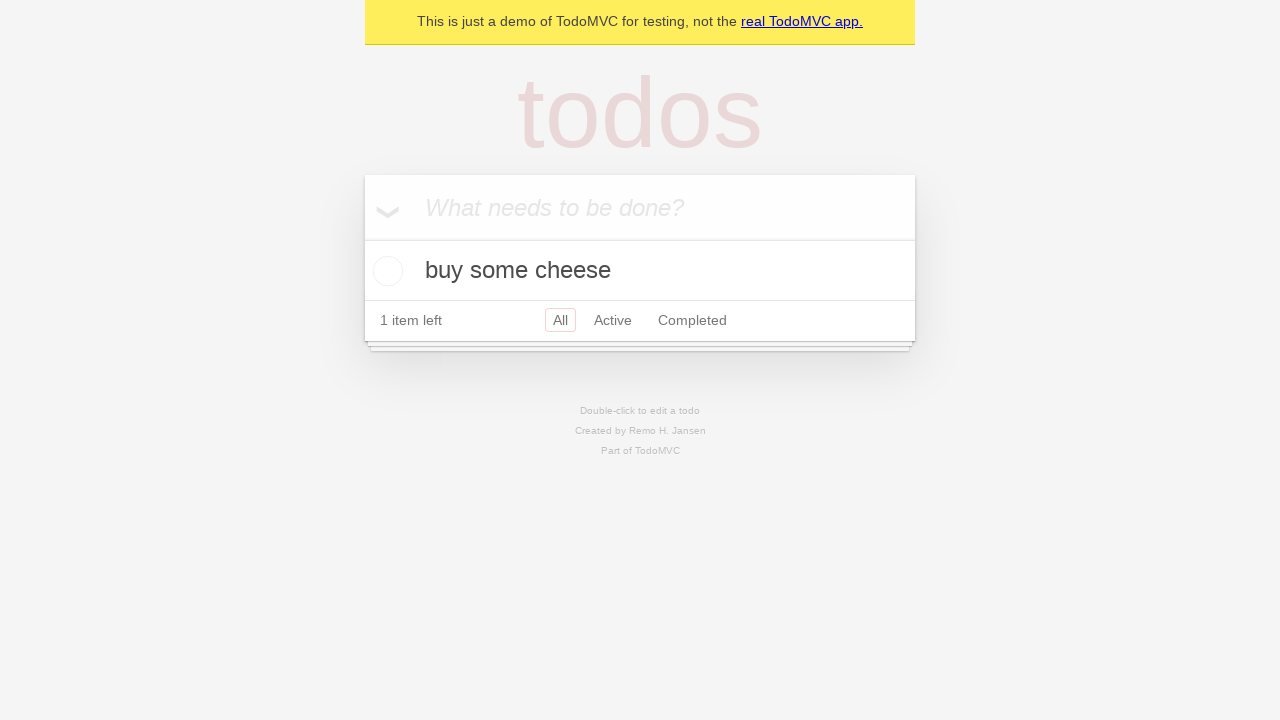

Filled todo input with 'feed the cat' on internal:attr=[placeholder="What needs to be done?"i]
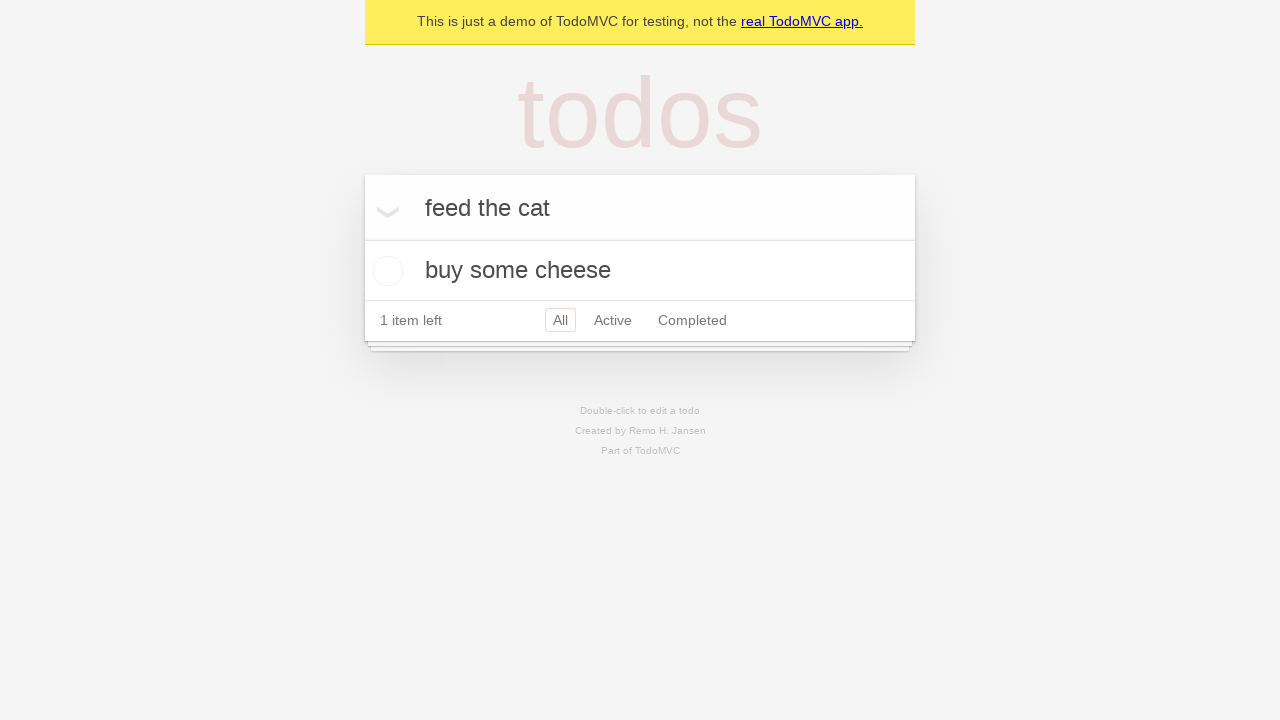

Pressed Enter to add second todo on internal:attr=[placeholder="What needs to be done?"i]
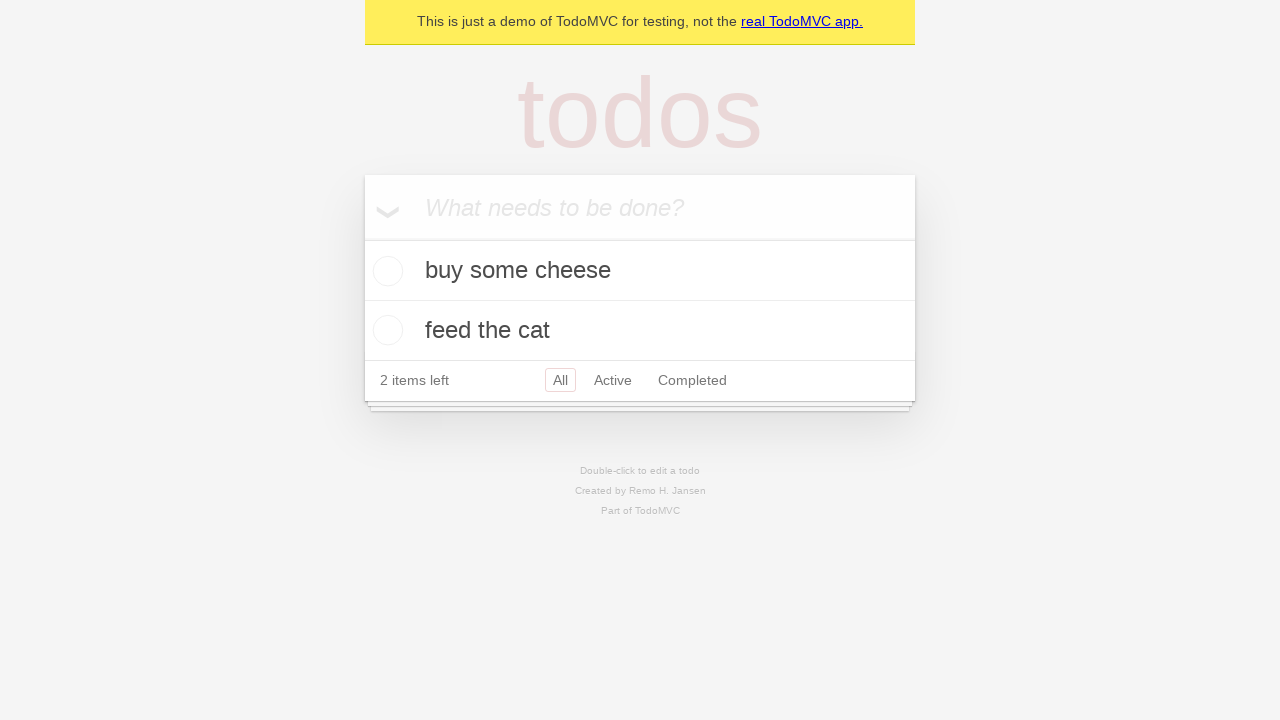

Filled todo input with 'book a doctors appointment' on internal:attr=[placeholder="What needs to be done?"i]
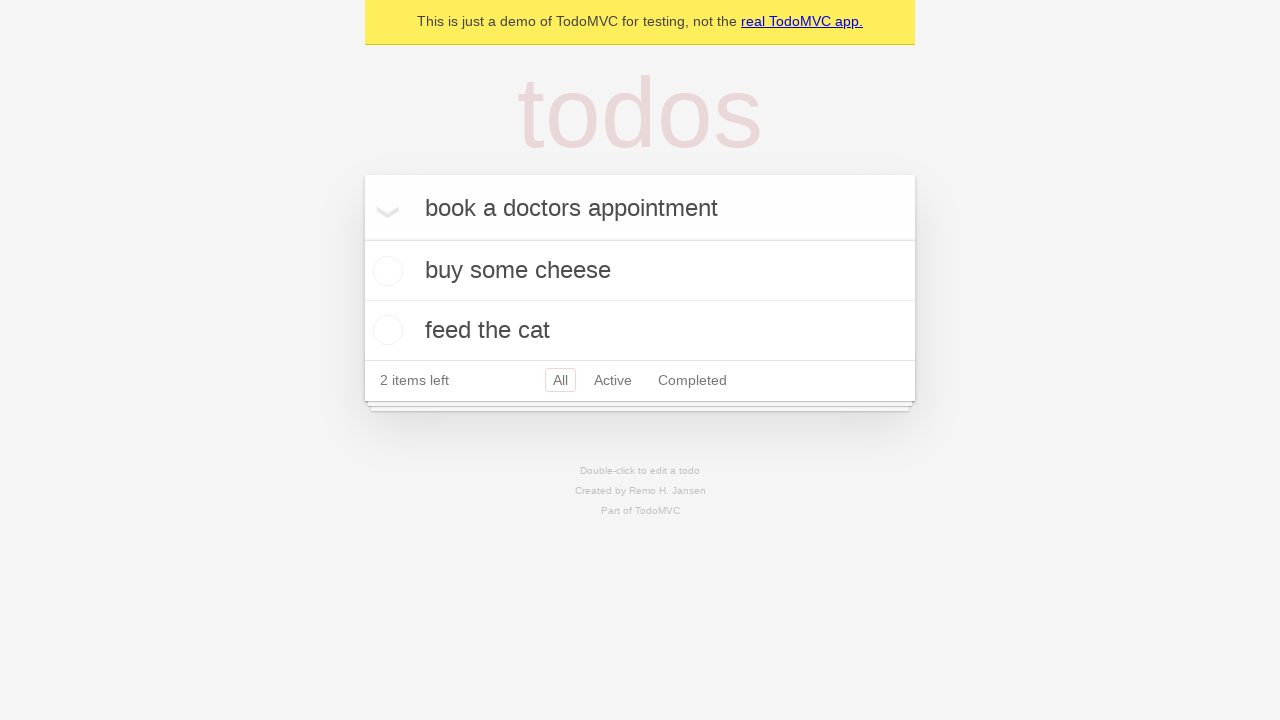

Pressed Enter to add third todo on internal:attr=[placeholder="What needs to be done?"i]
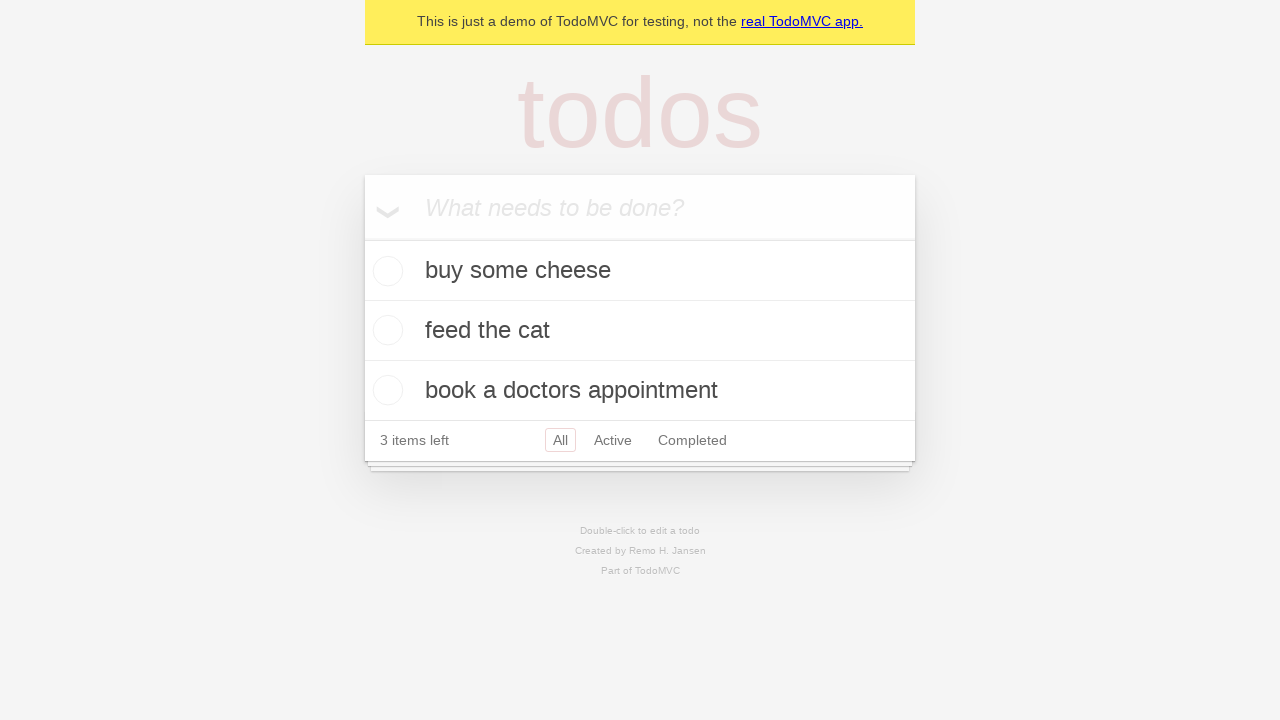

Double-clicked second todo to enter edit mode at (640, 331) on [data-testid='todo-item'] >> nth=1
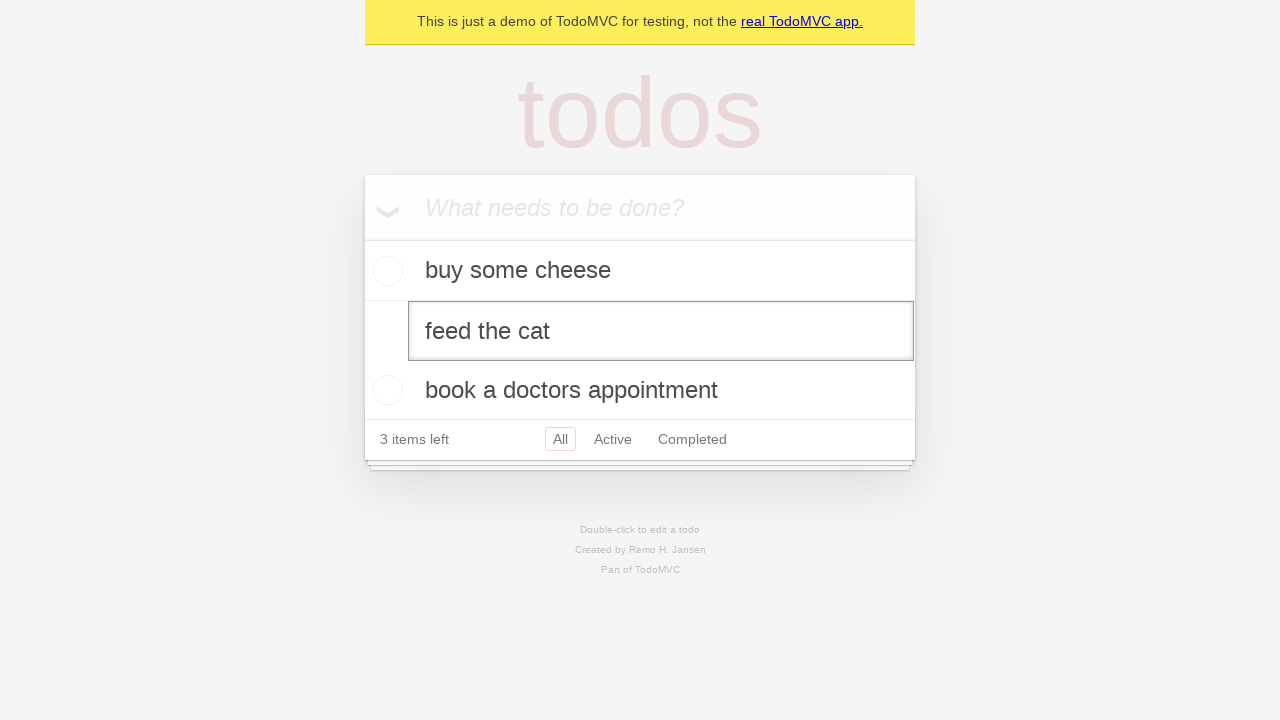

Filled edit textbox with 'buy some sausages' on [data-testid='todo-item'] >> nth=1 >> internal:role=textbox[name="Edit"i]
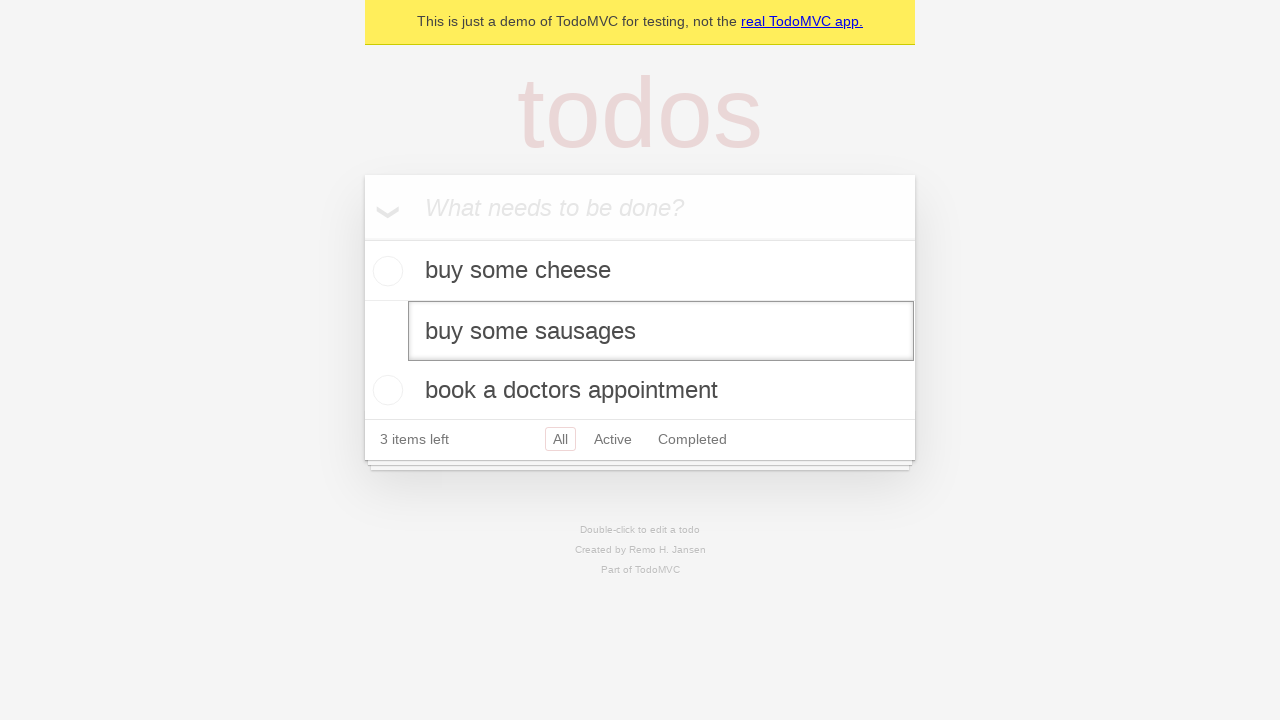

Pressed Escape to cancel edit and revert changes on [data-testid='todo-item'] >> nth=1 >> internal:role=textbox[name="Edit"i]
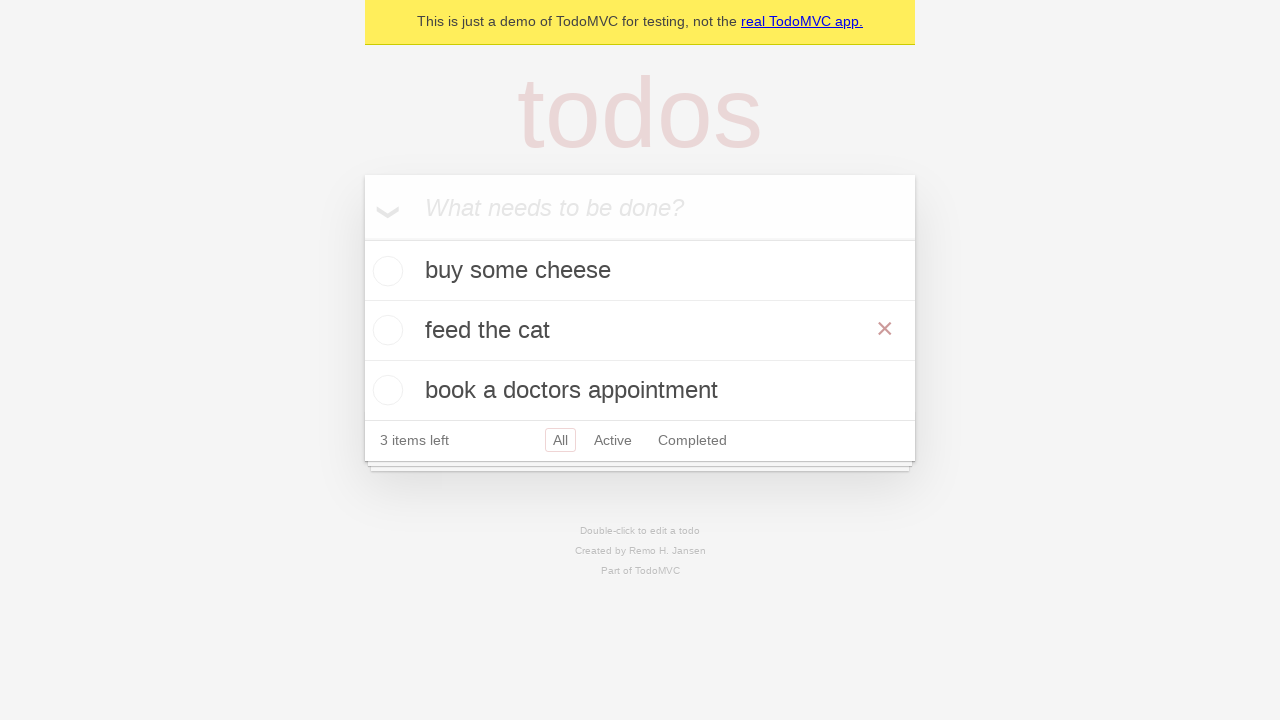

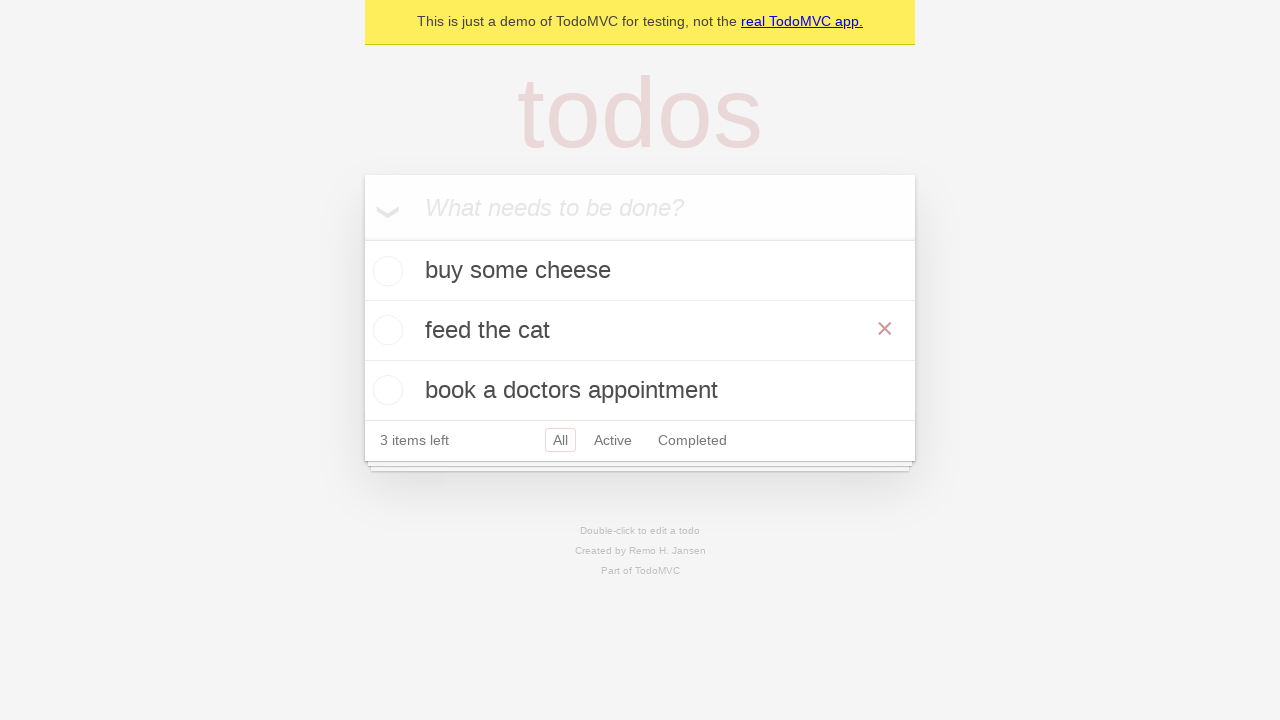